Tests the location input functionality on Swiggy by entering a location name in the search field

Starting URL: https://www.swiggy.com

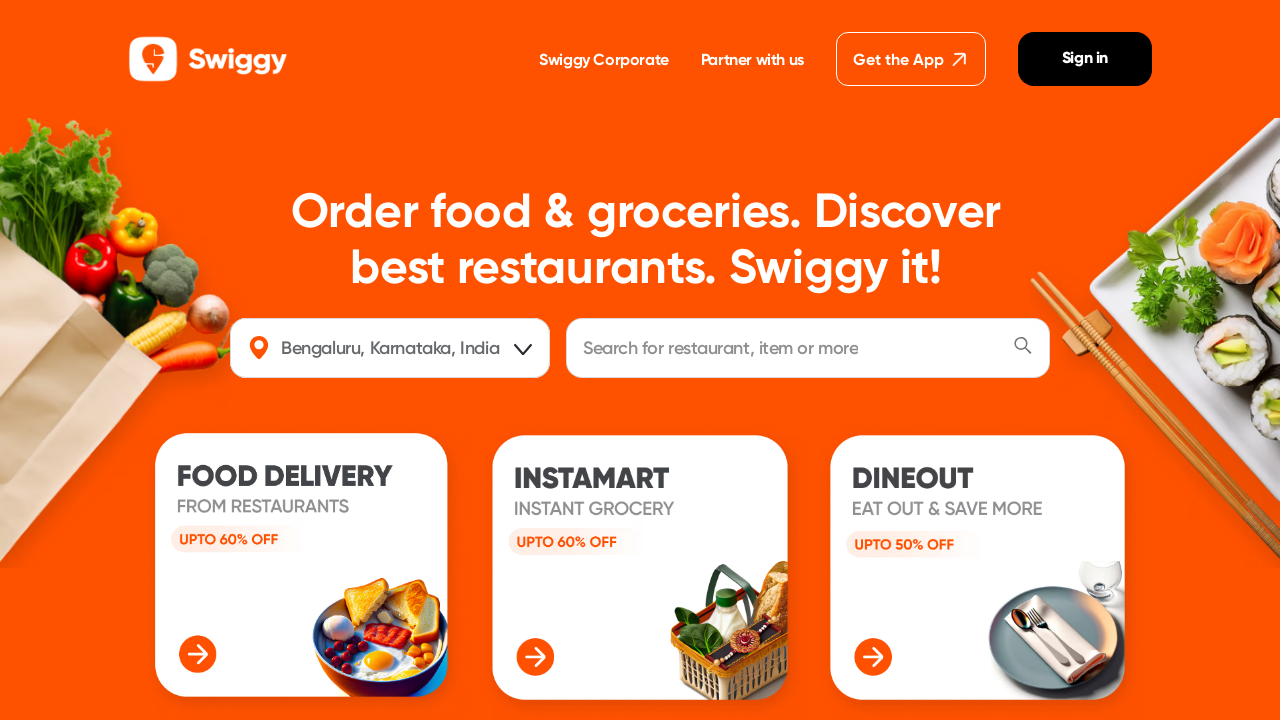

Filled location input field with 'Sholinganallur' on #location
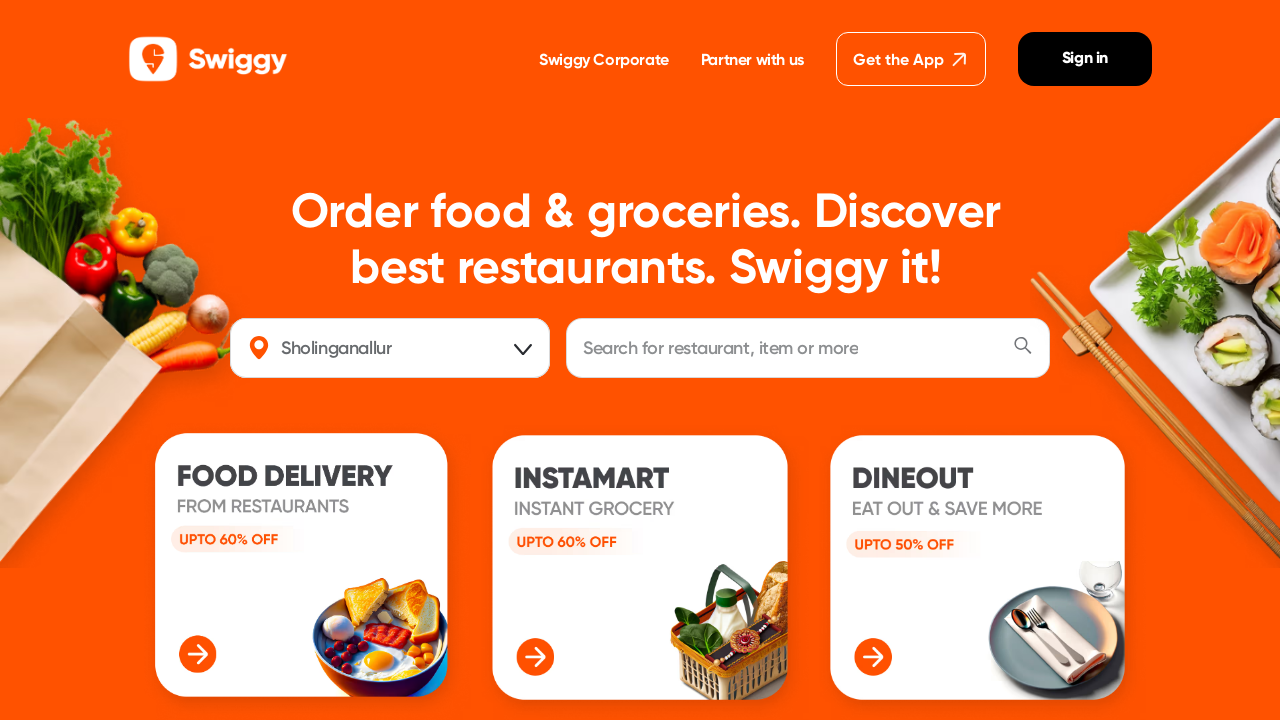

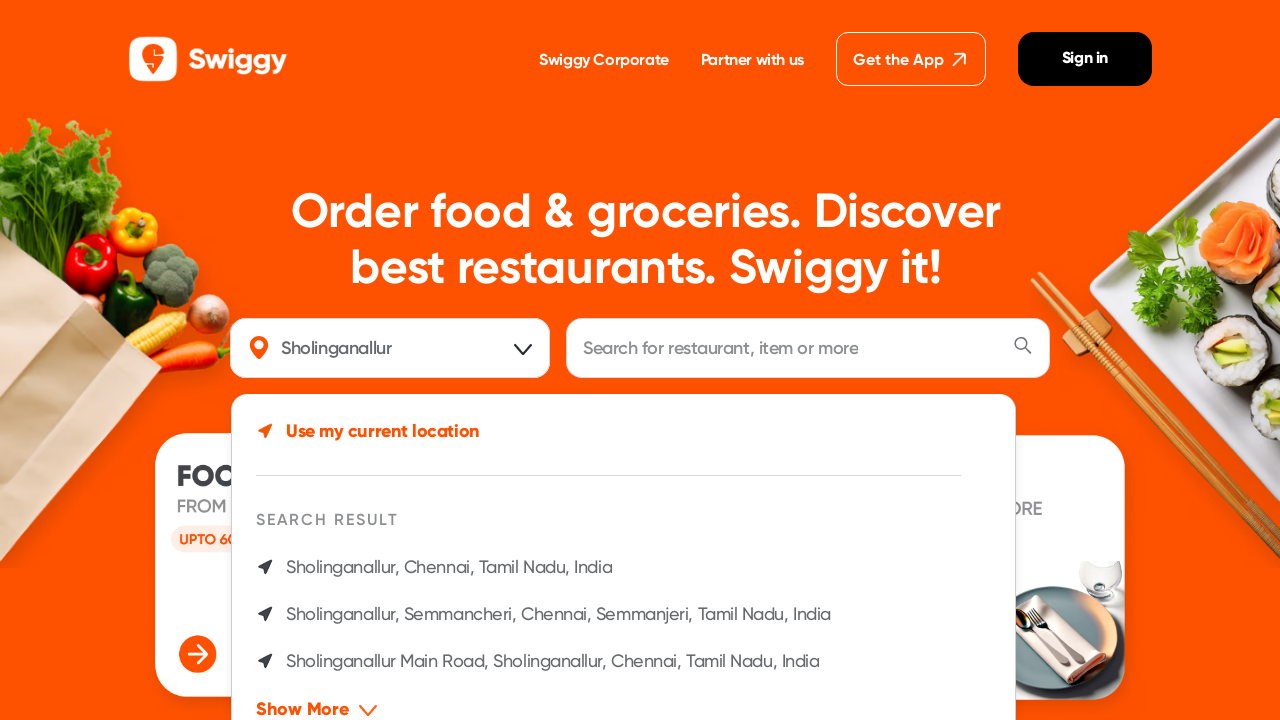